Tests the contact form on the AIO Consulting website by scrolling to the contact section, filling out the name, email, and message fields, and submitting the form.

Starting URL: https://www.aio-consulting.de/

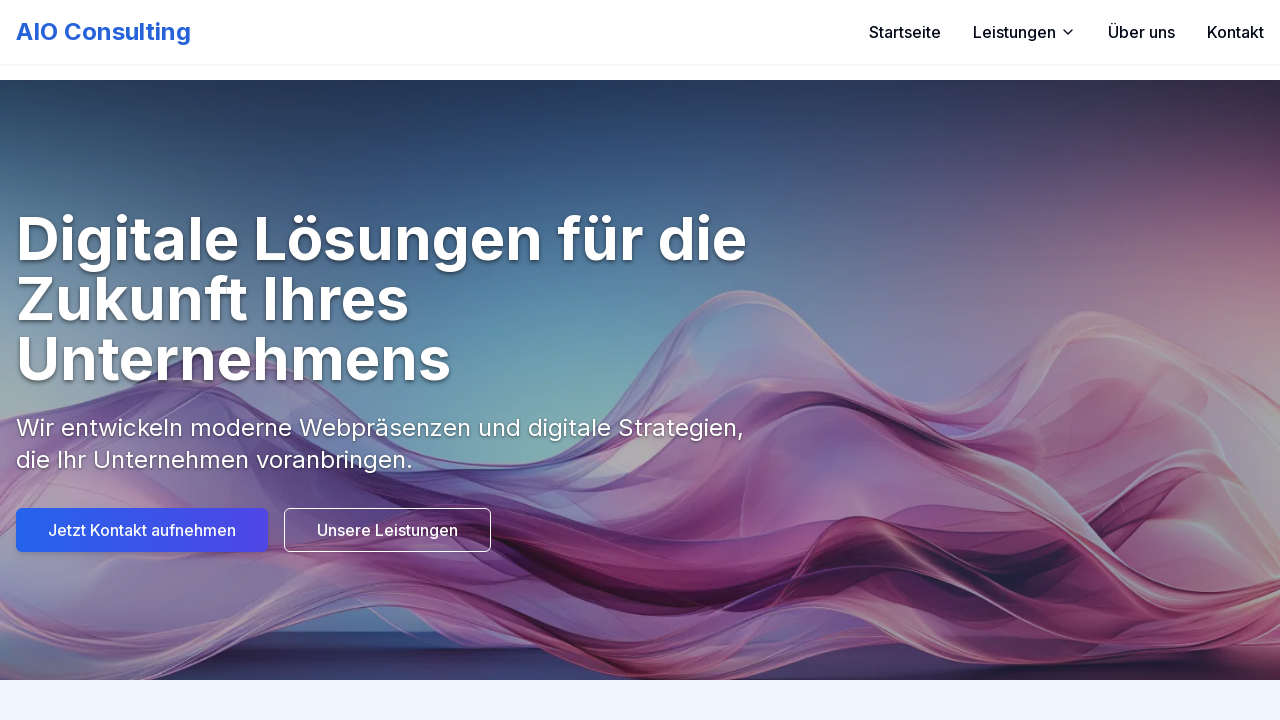

Scrolled to contact form section with smooth behavior
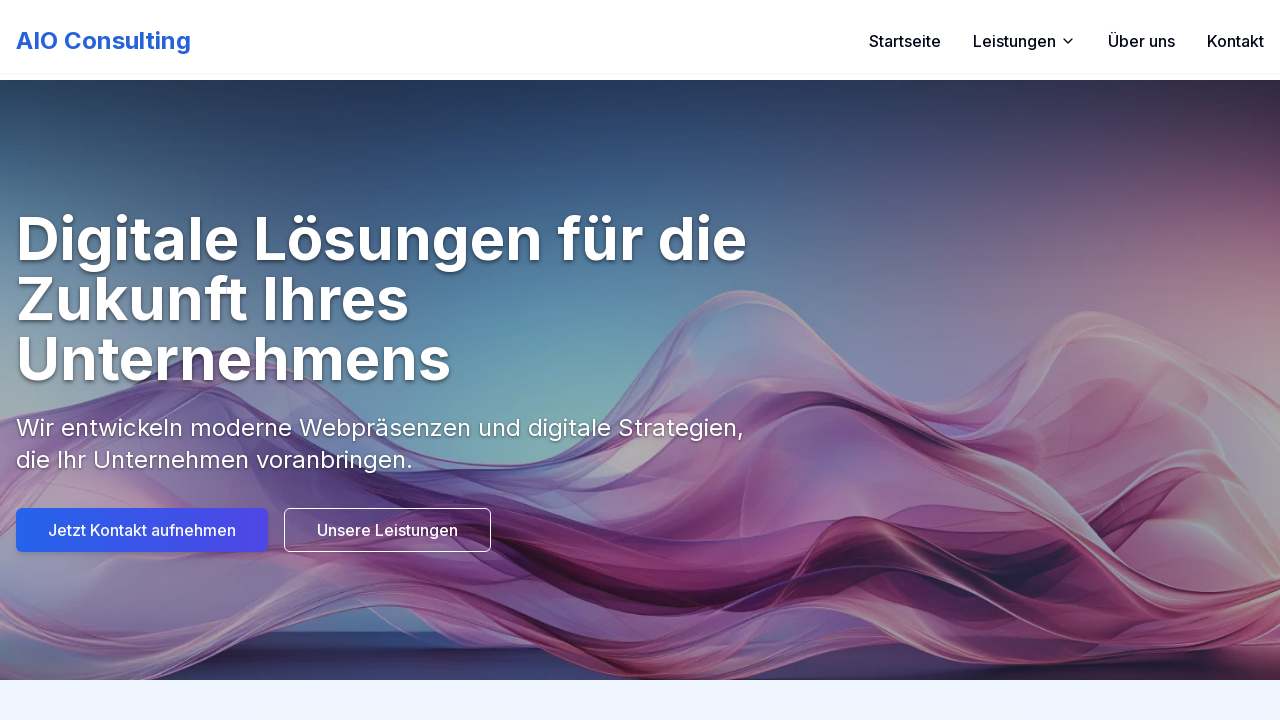

Name input field is visible
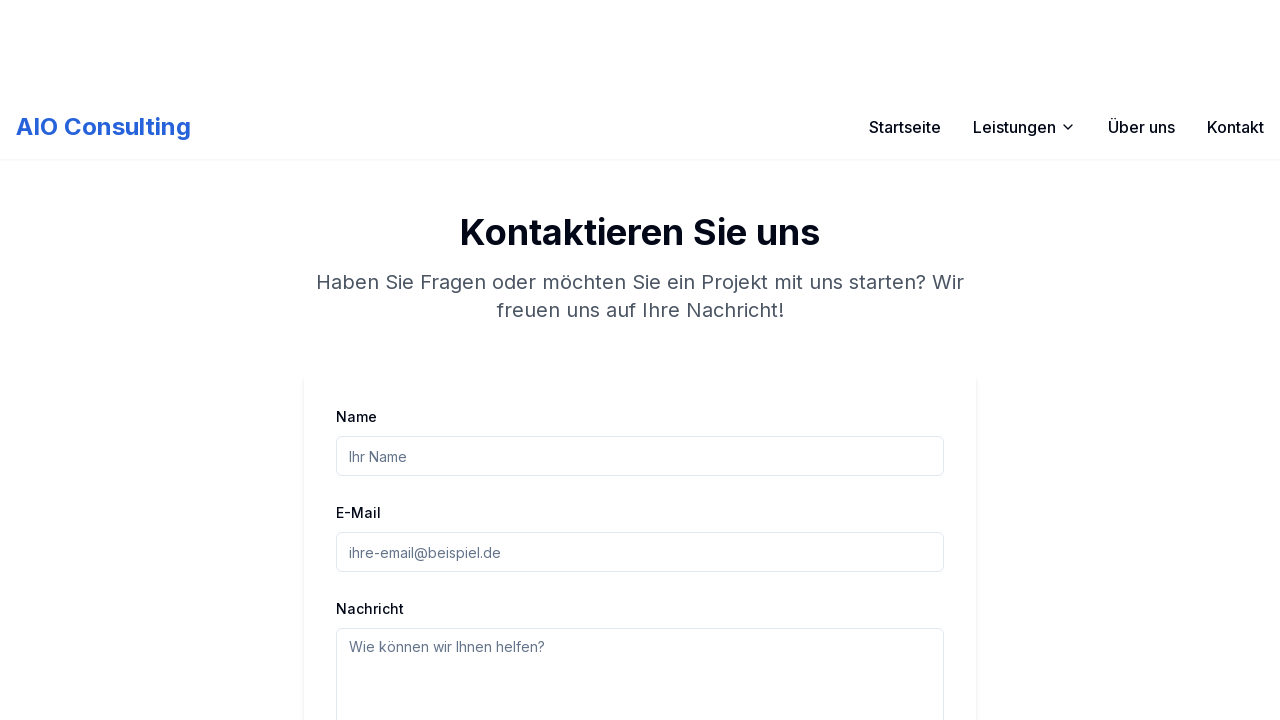

Filled name field with 'Maria Schmidt' on #name
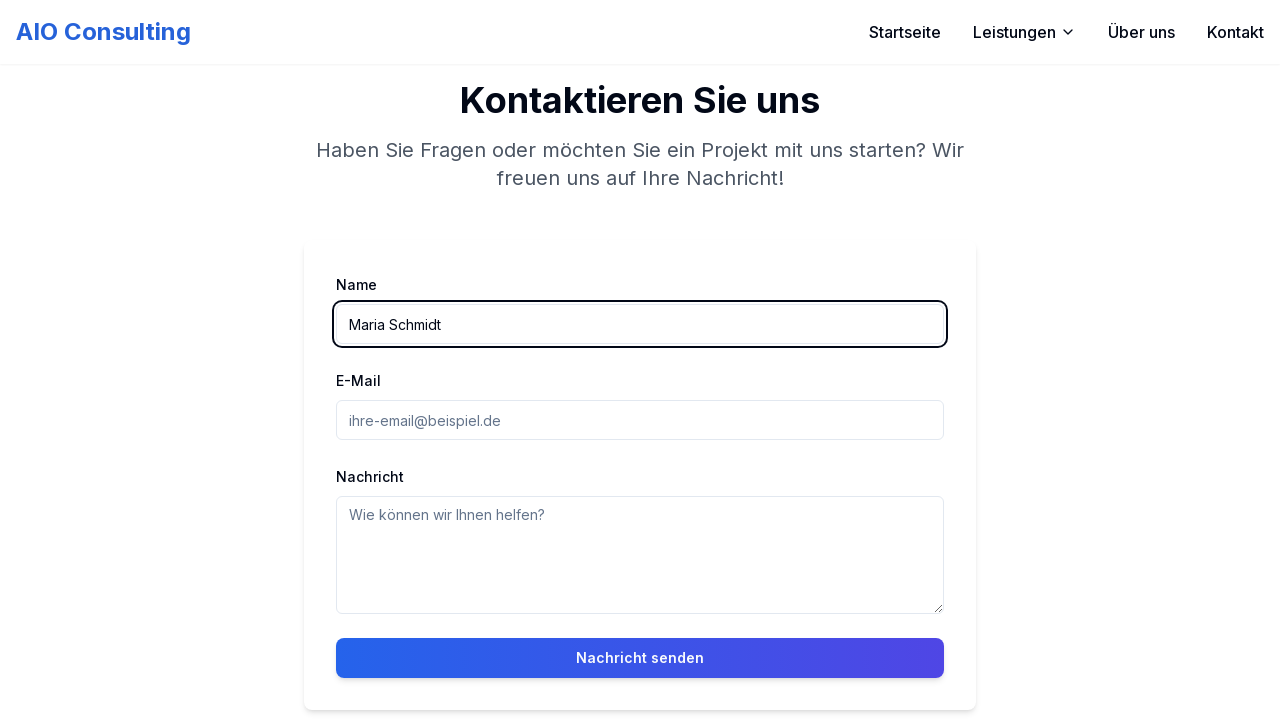

Filled email field with 'maria.schmidt@testmail.de' on #email
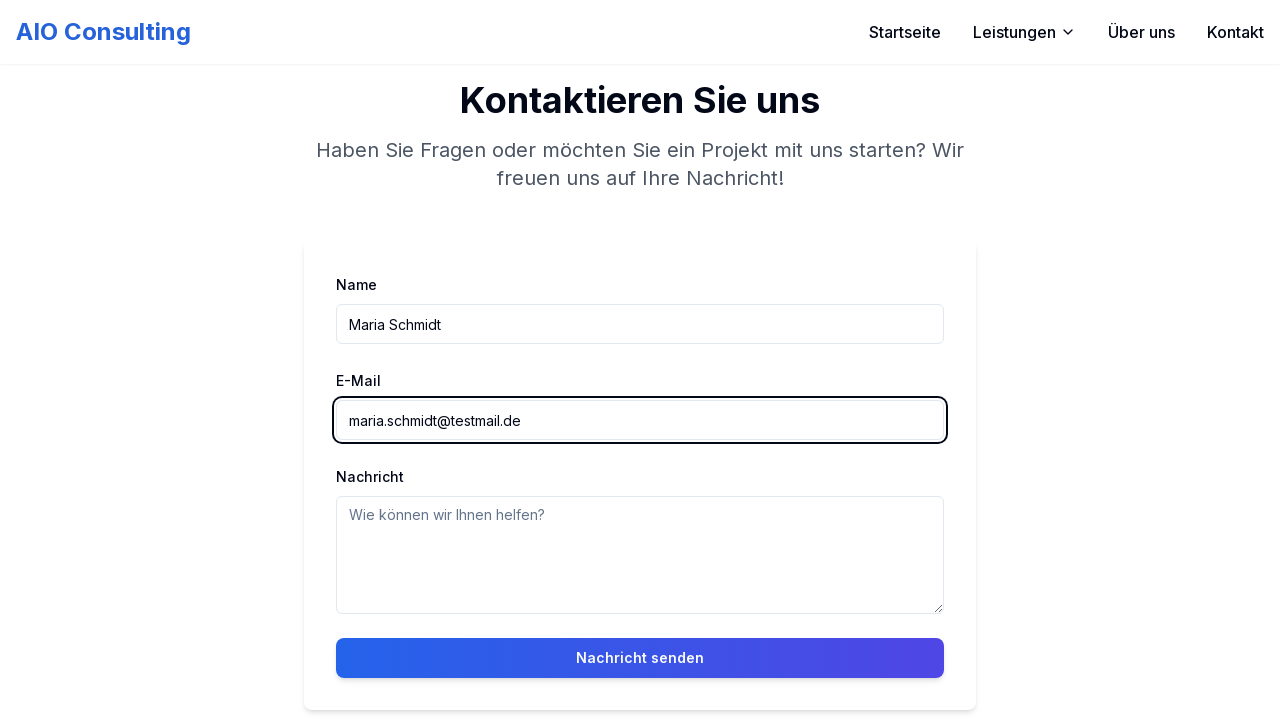

Filled message field with consultation inquiry on #message
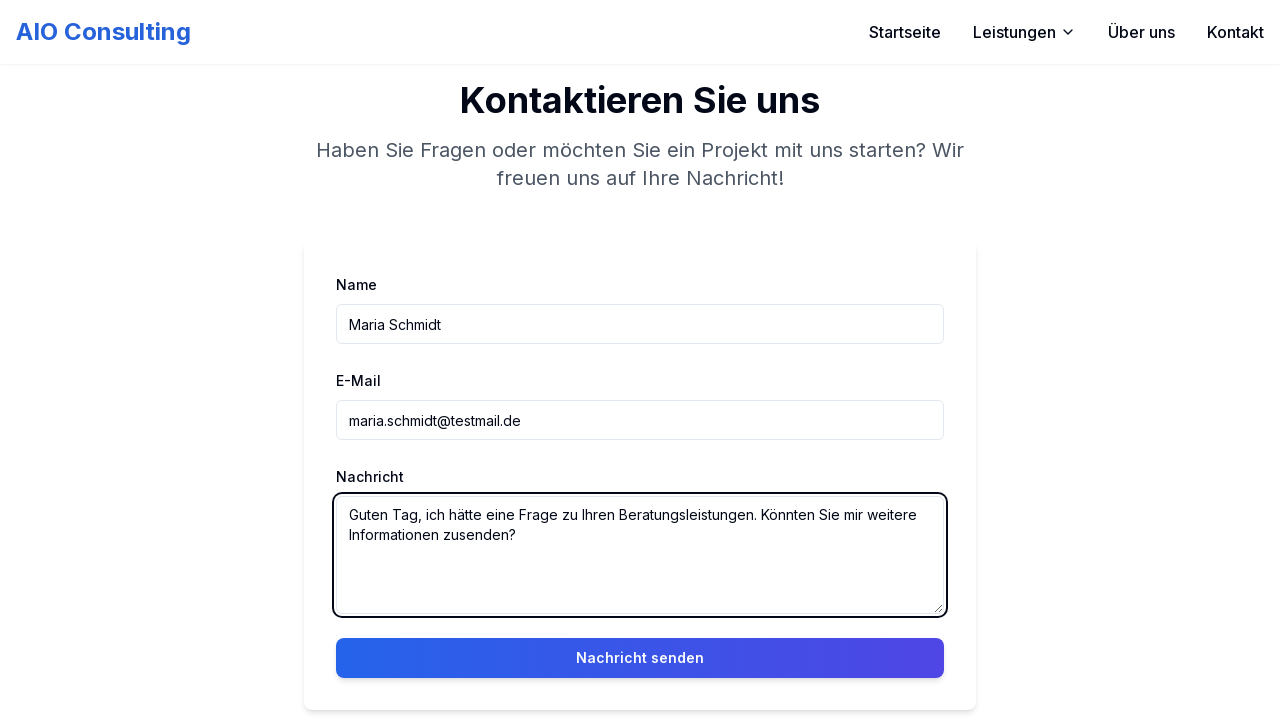

Clicked submit button to send contact form at (640, 658) on button[type='submit']
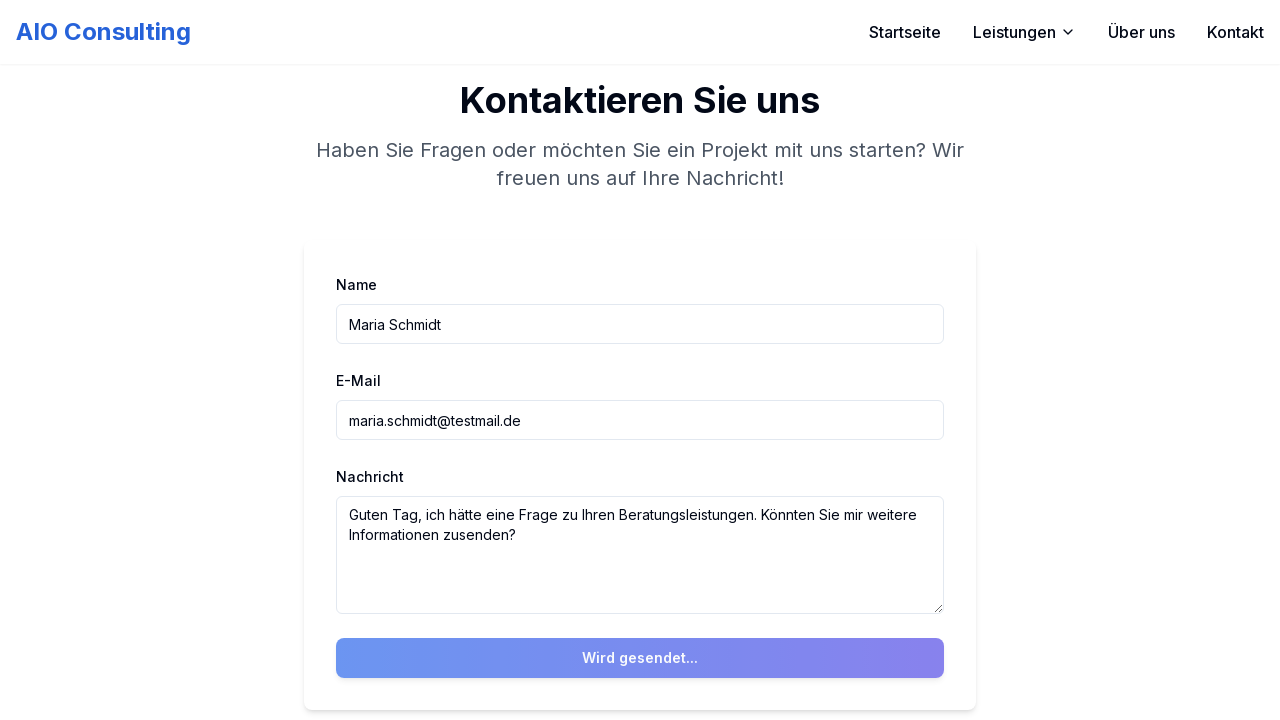

Success message appeared: 'Vielen Dank für Ihre Nachricht!'
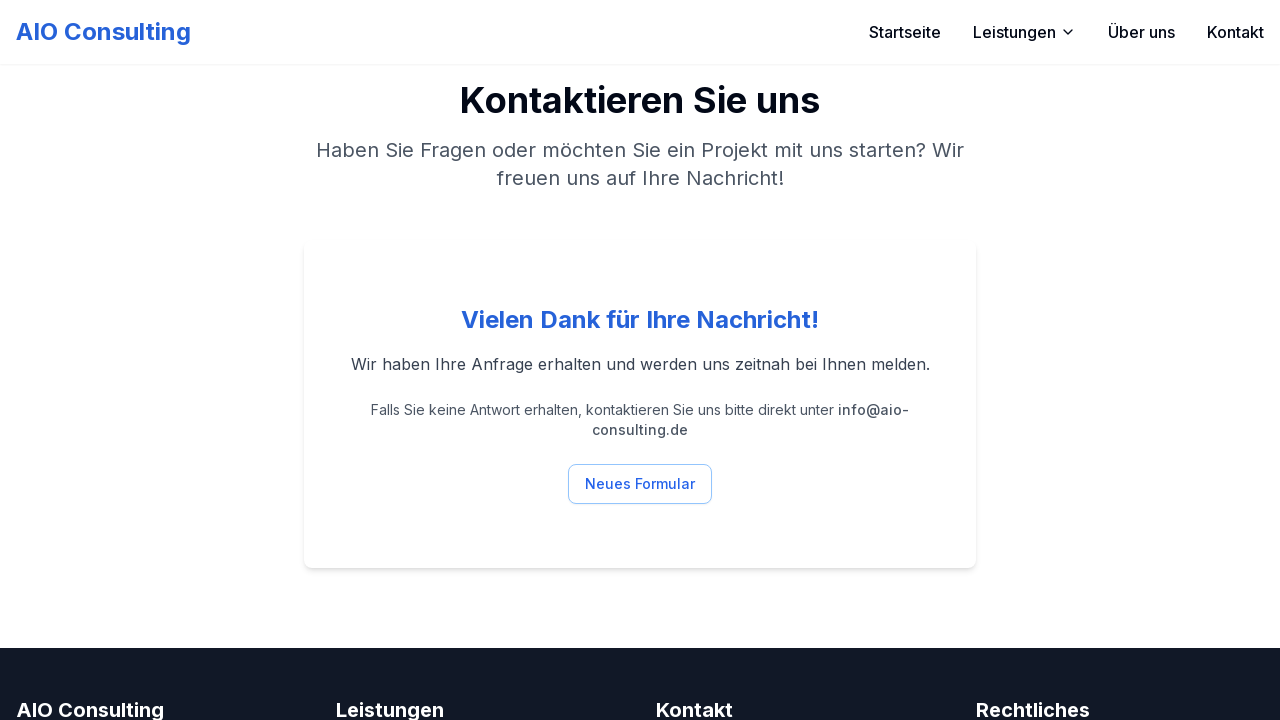

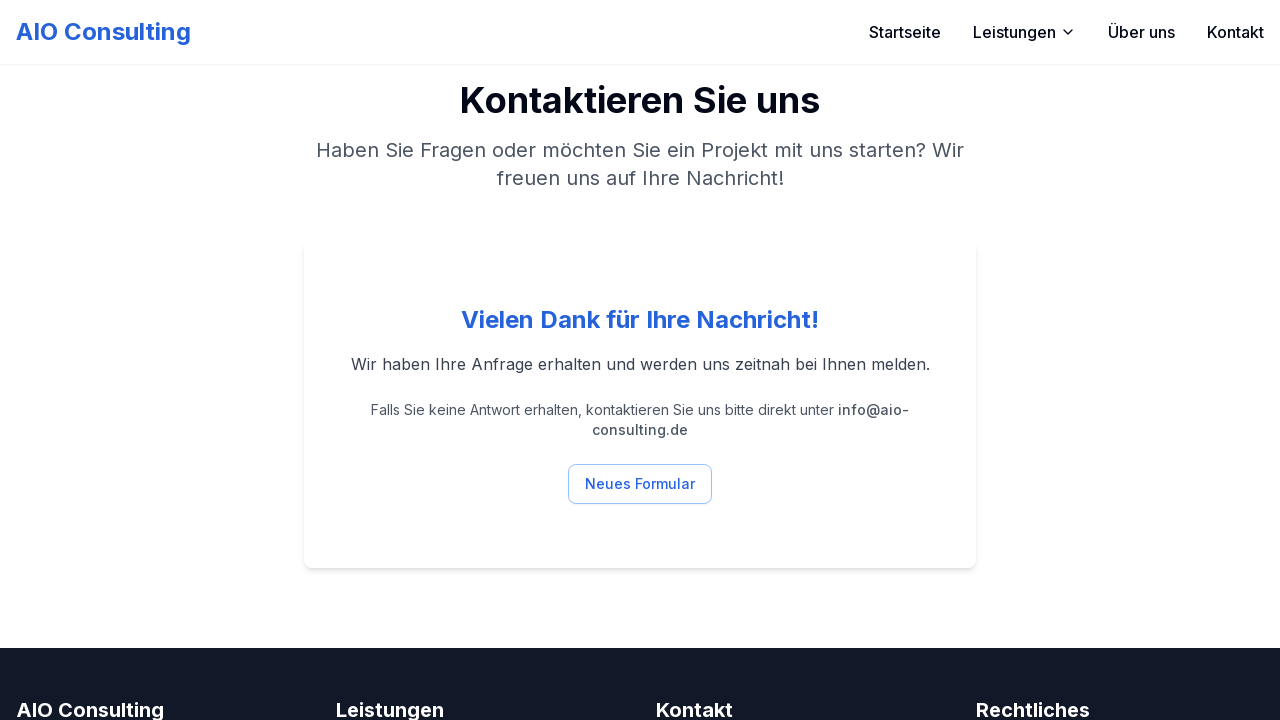